Tests TodoMVC application by adding tasks, toggling their completion status, and filtering by active/completed status to verify the task list functionality works correctly.

Starting URL: https://todomvc4tasj.herokuapp.com/

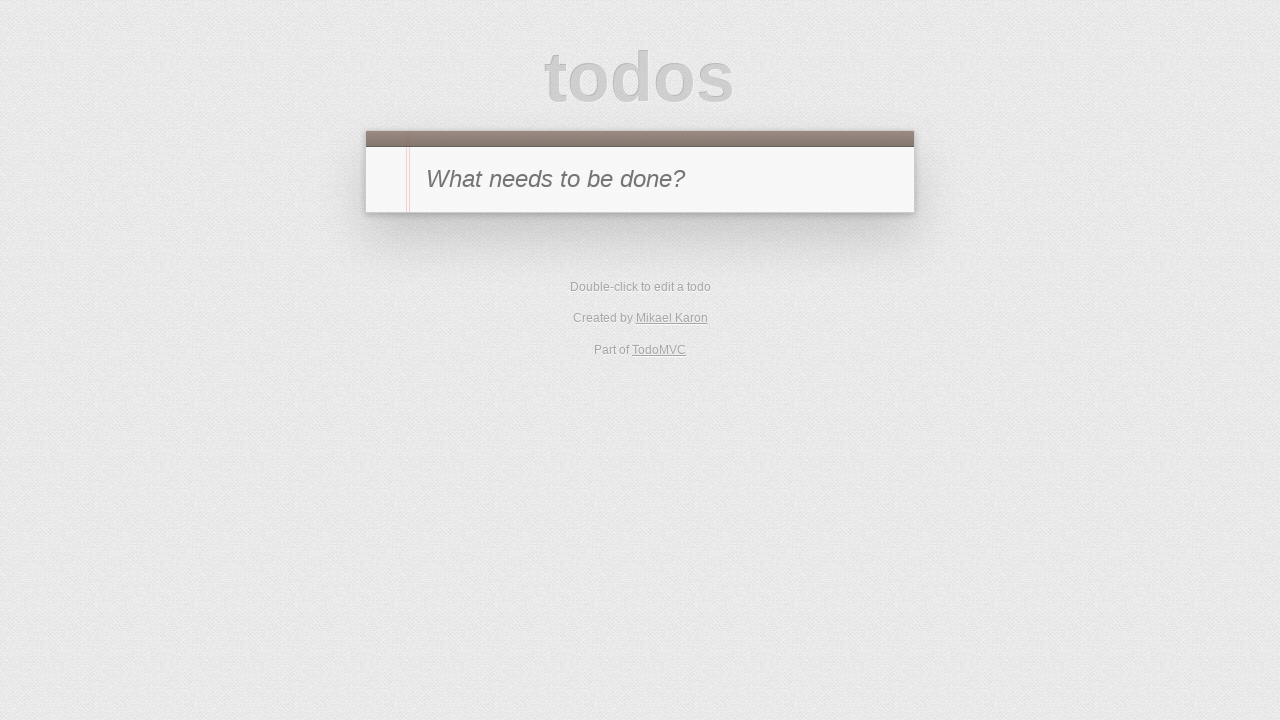

Filled new todo input with 'Buy groceries' on #new-todo
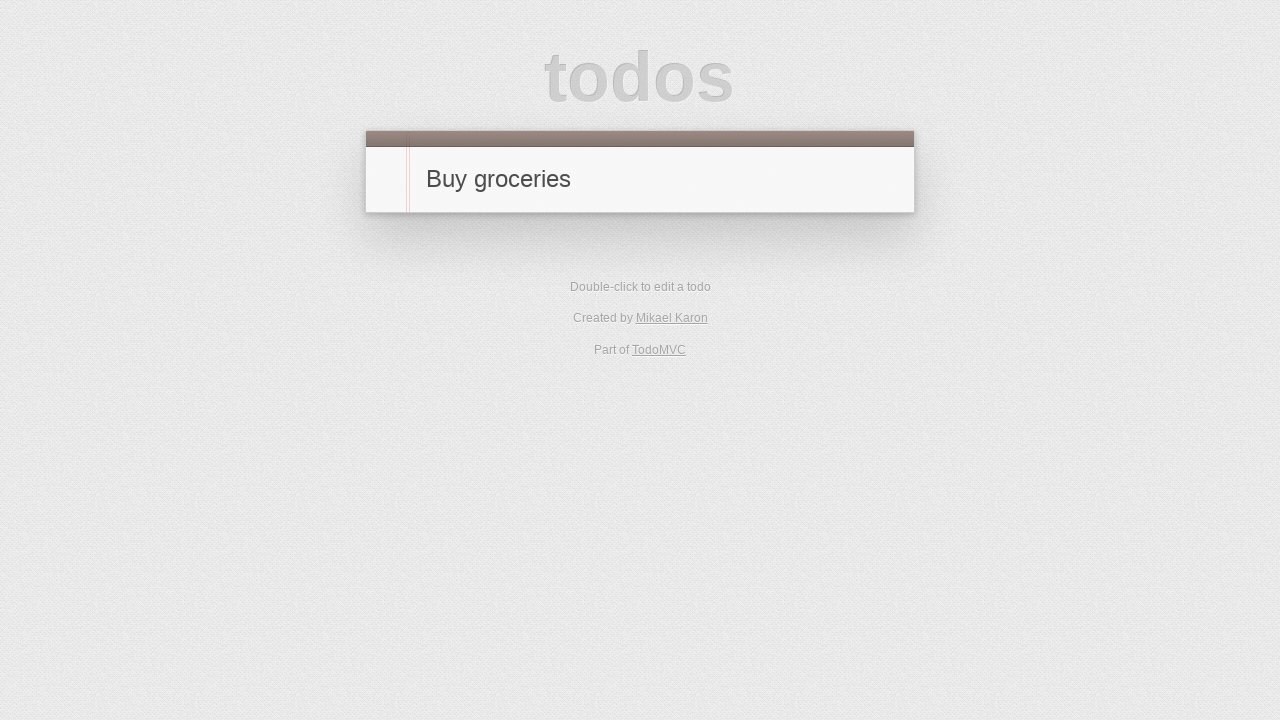

Pressed Enter to add first task on #new-todo
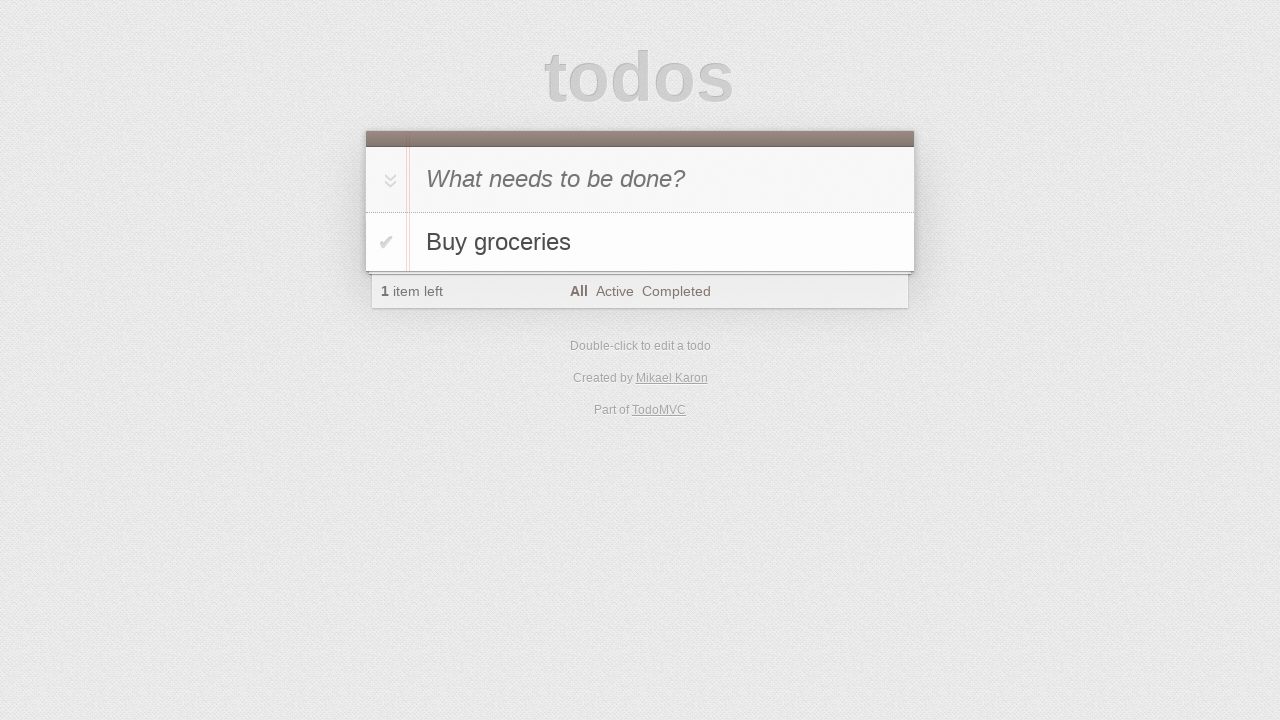

Filled new todo input with 'Clean the house' on #new-todo
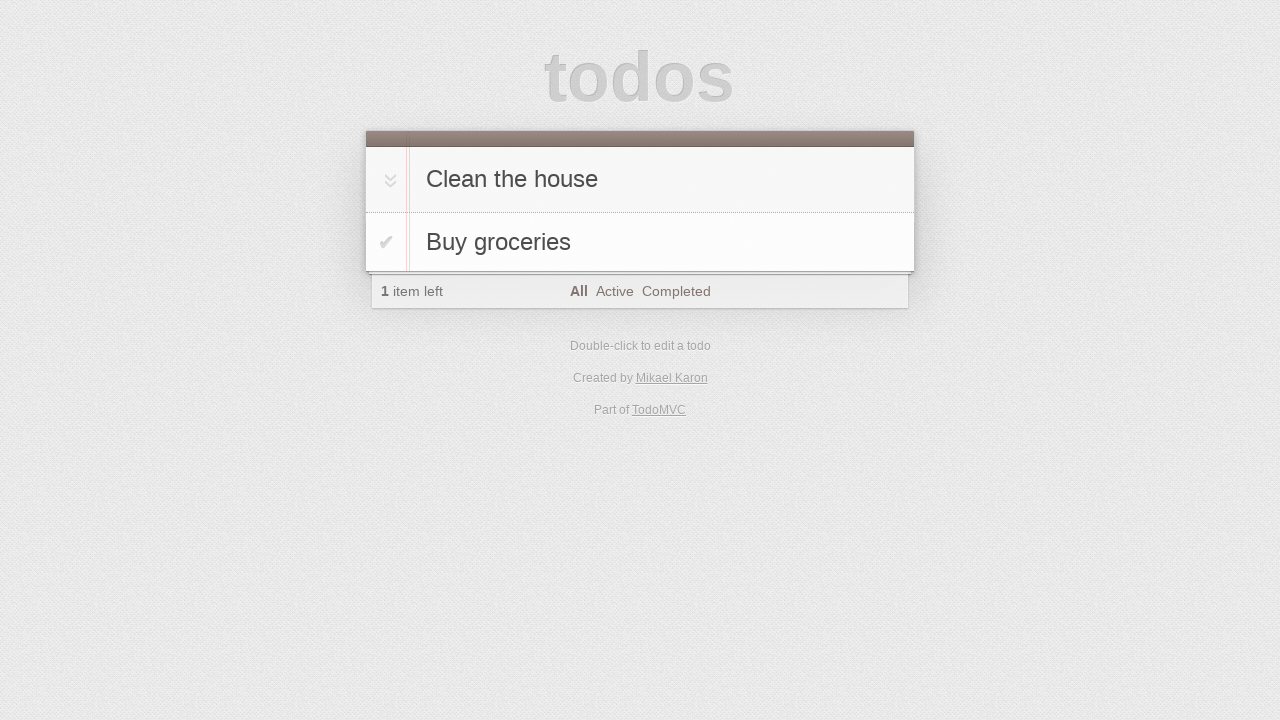

Pressed Enter to add second task on #new-todo
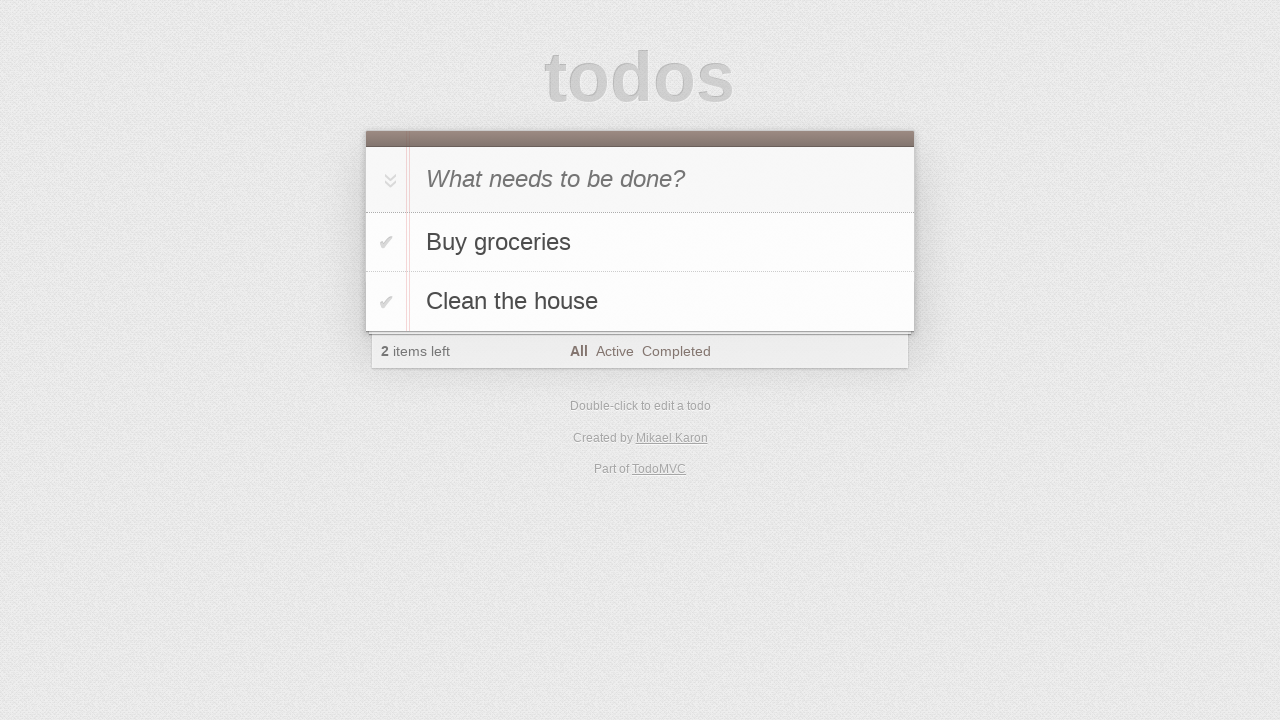

Filled new todo input with 'Walk the dog' on #new-todo
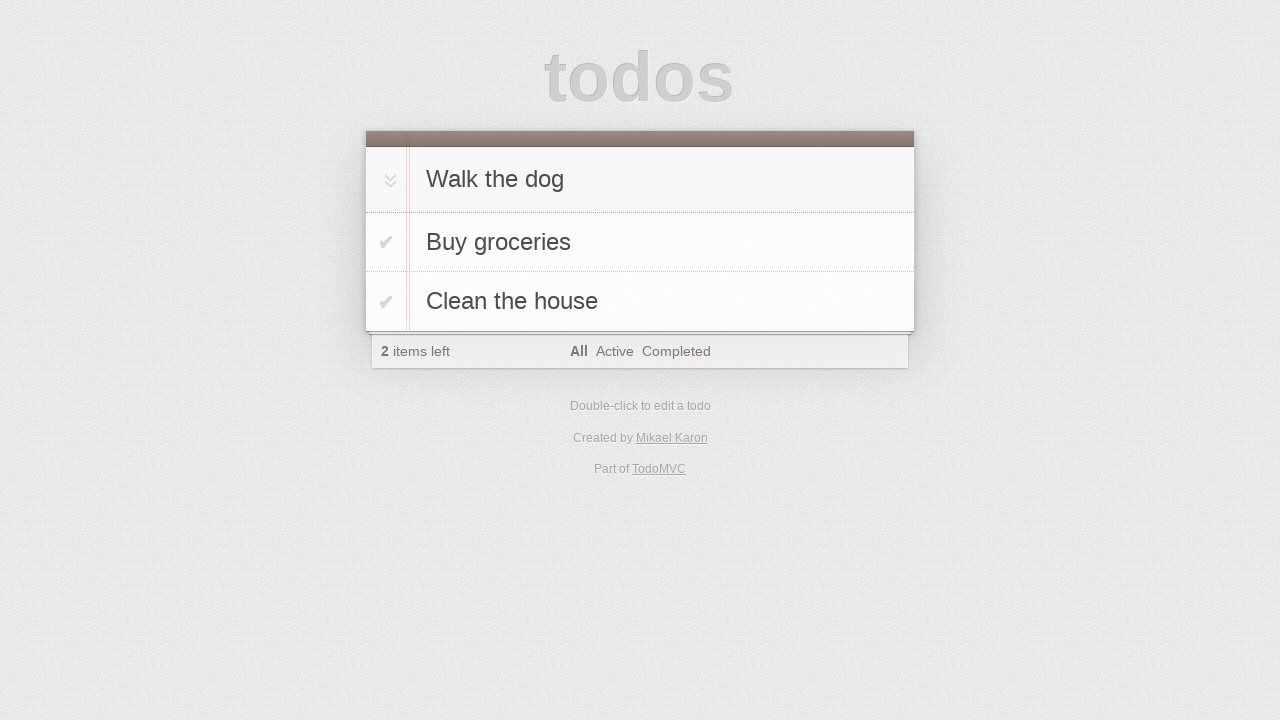

Pressed Enter to add third task on #new-todo
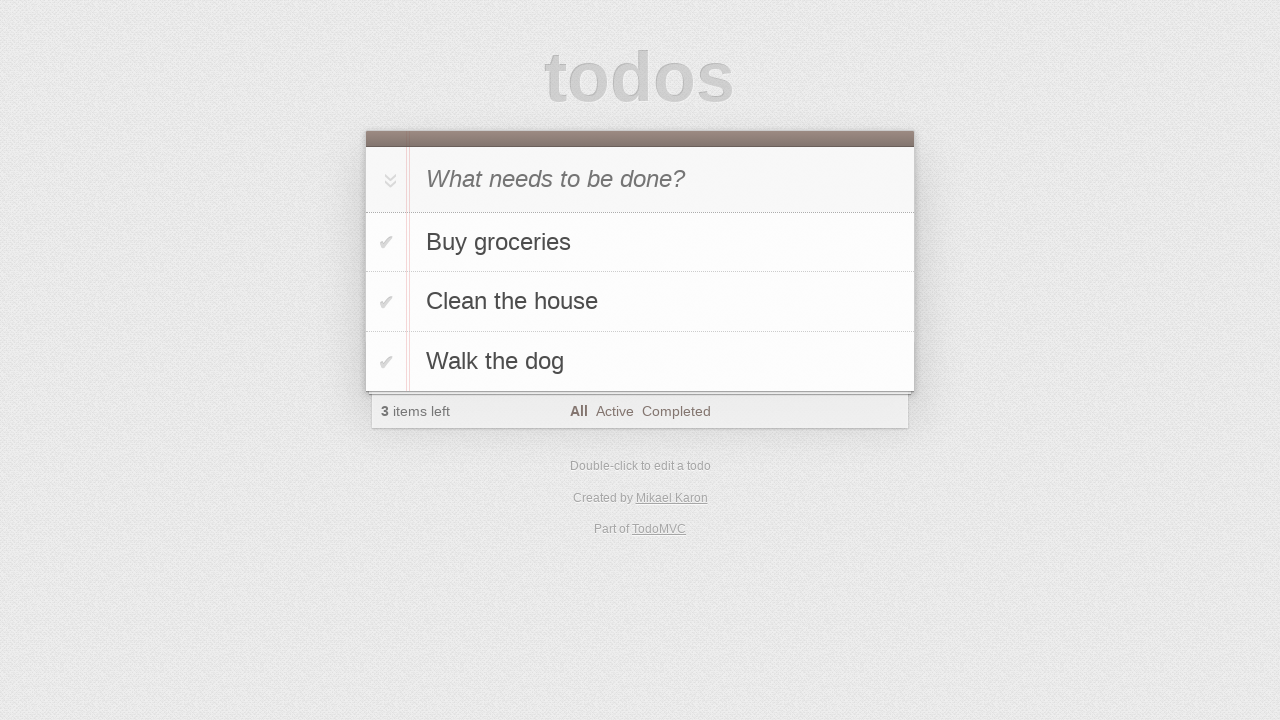

Verified all tasks are visible in the todo list
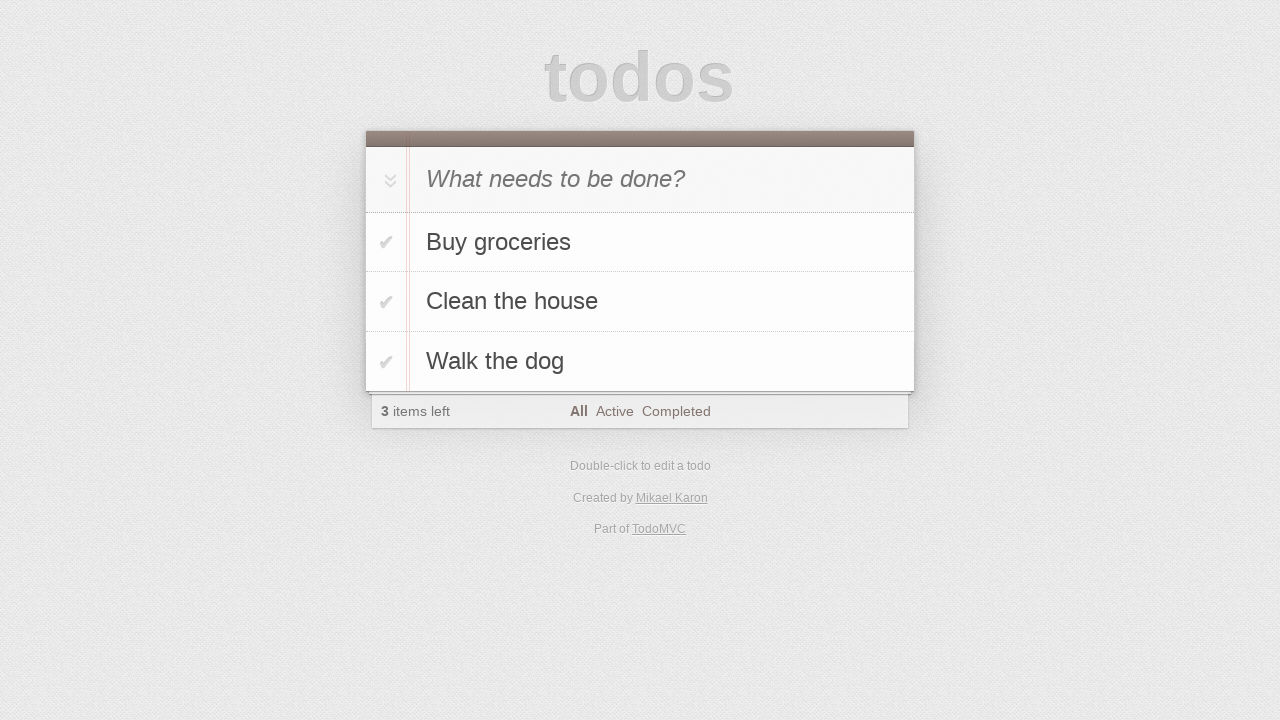

Toggled 'Clean the house' task as completed at (386, 302) on #todo-list>li:has-text('Clean the house') .toggle
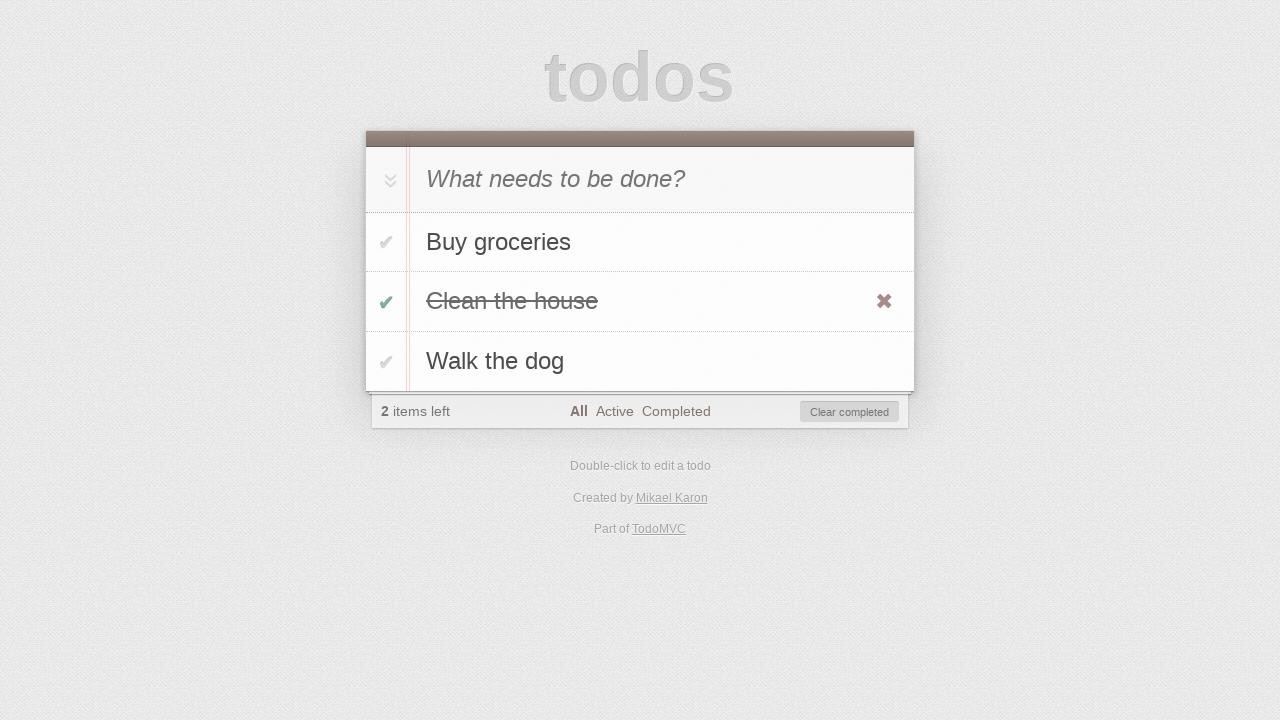

Clicked Active filter to show only active tasks at (614, 411) on a:text('Active')
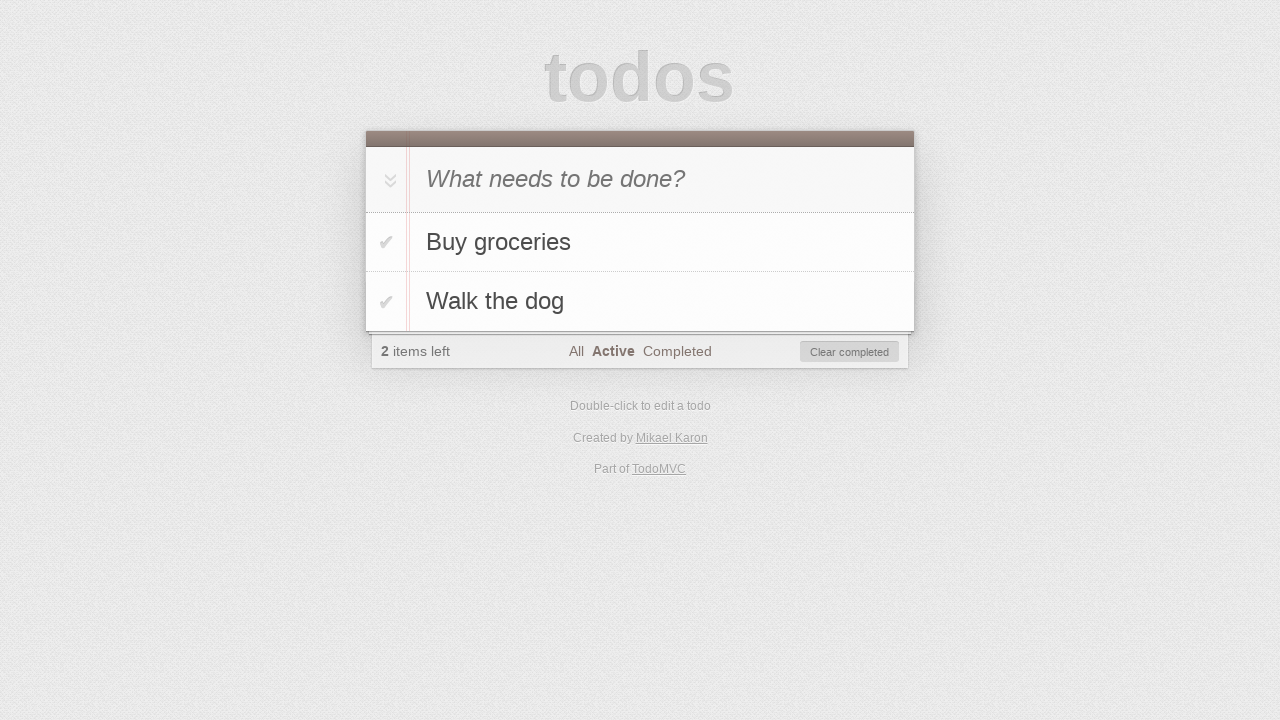

Clicked Completed filter to show only completed tasks at (677, 351) on a:text('Completed')
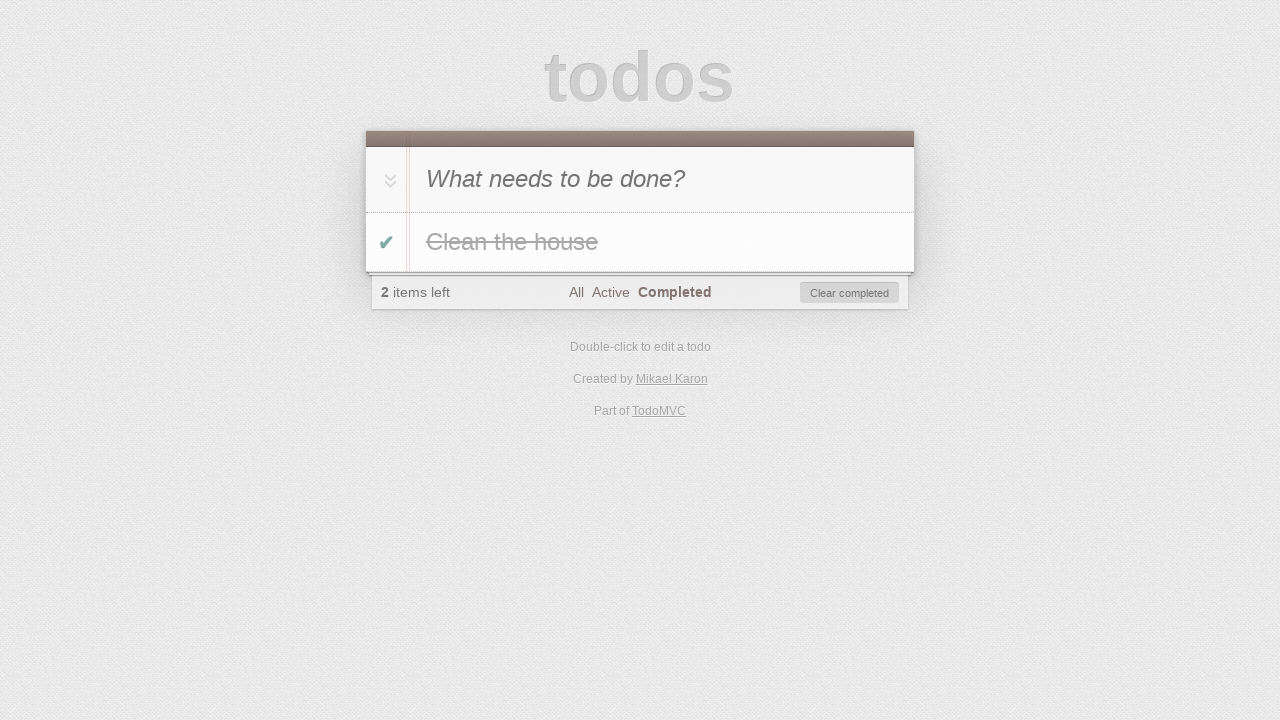

Verified 'Clean the house' completed task is visible in filtered view
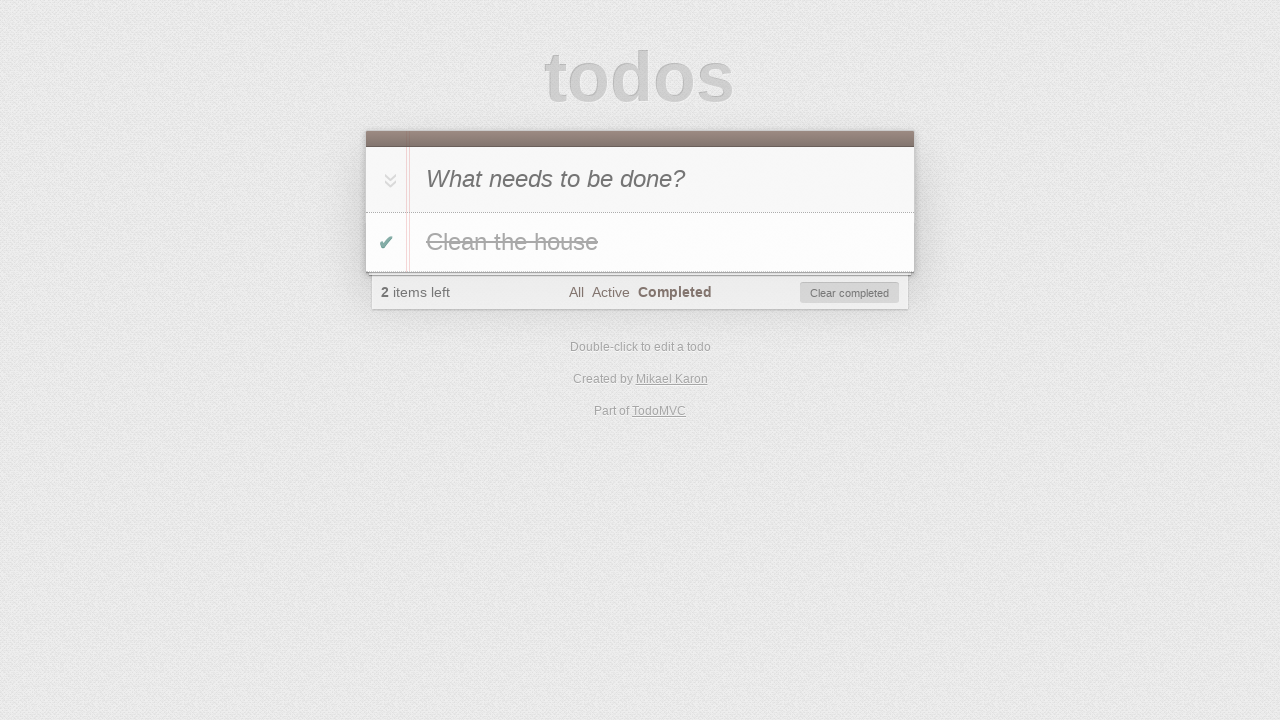

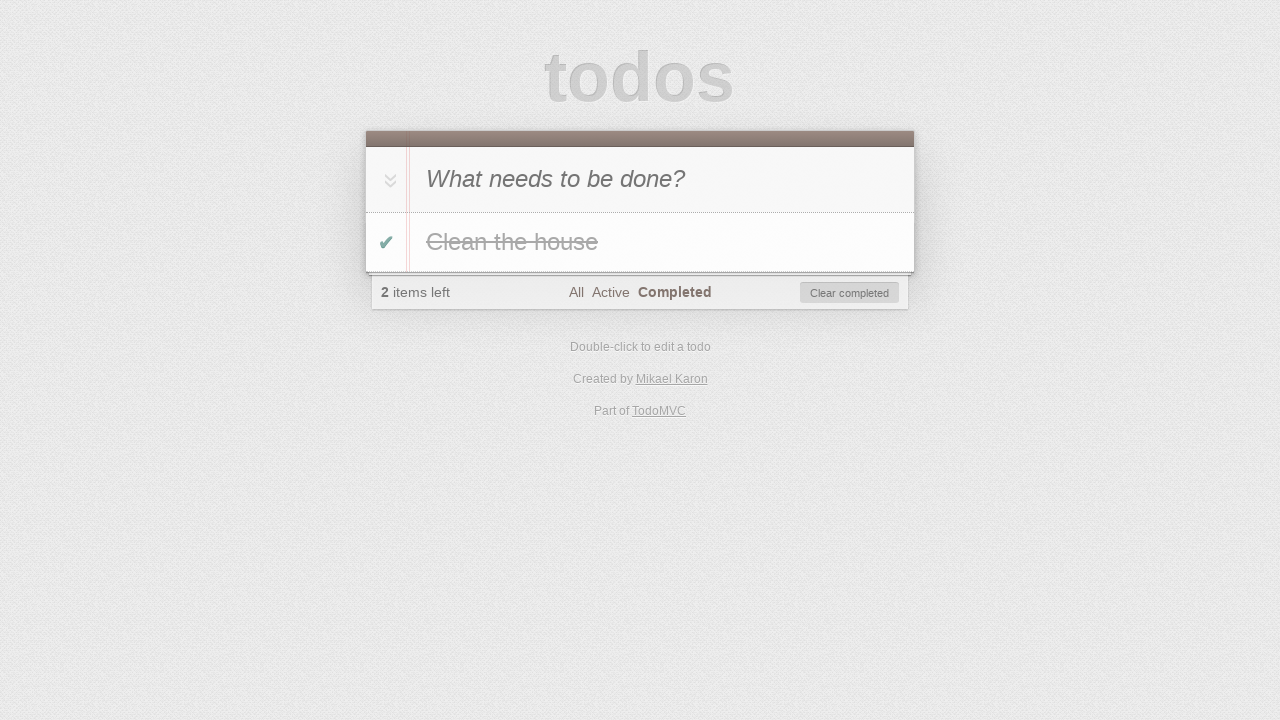